Tests checkbox functionality by clicking a checkbox to select it, verifying it's selected, then clicking again to deselect it, and counting total checkboxes on the page.

Starting URL: http://qaclickacademy.com/practice.php

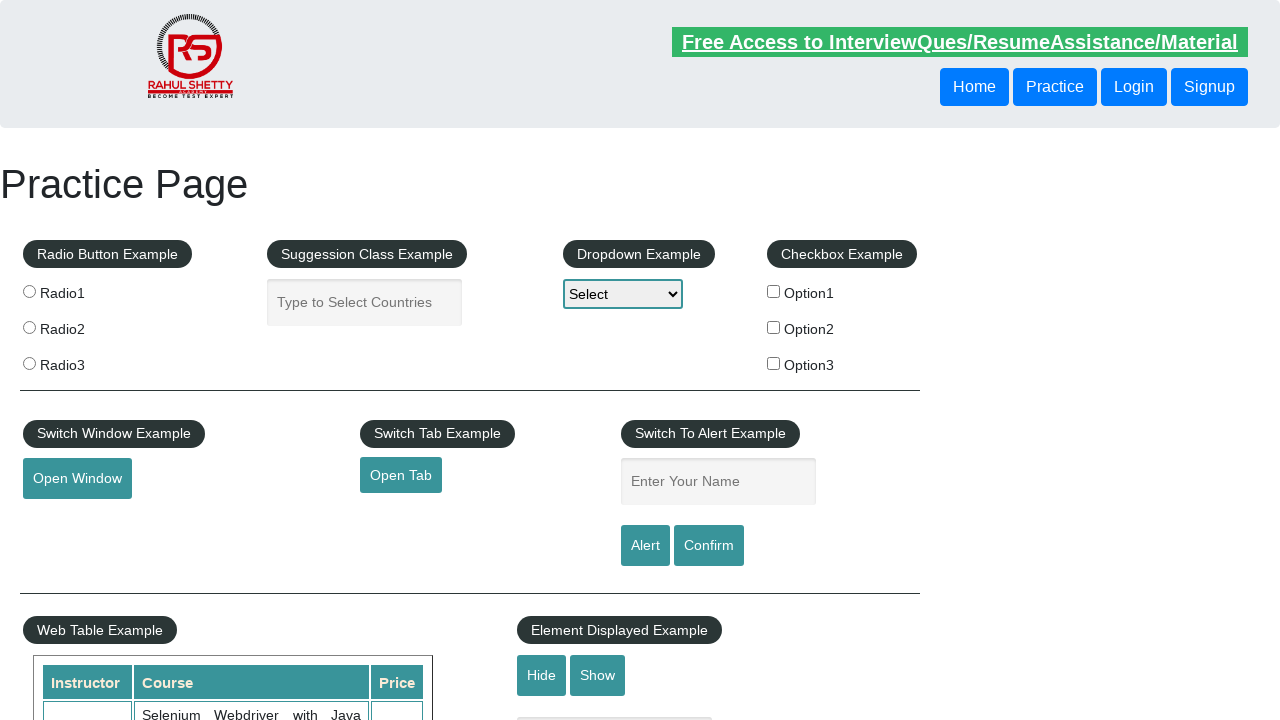

Clicked checkbox option 1 to select it at (774, 291) on #checkBoxOption1
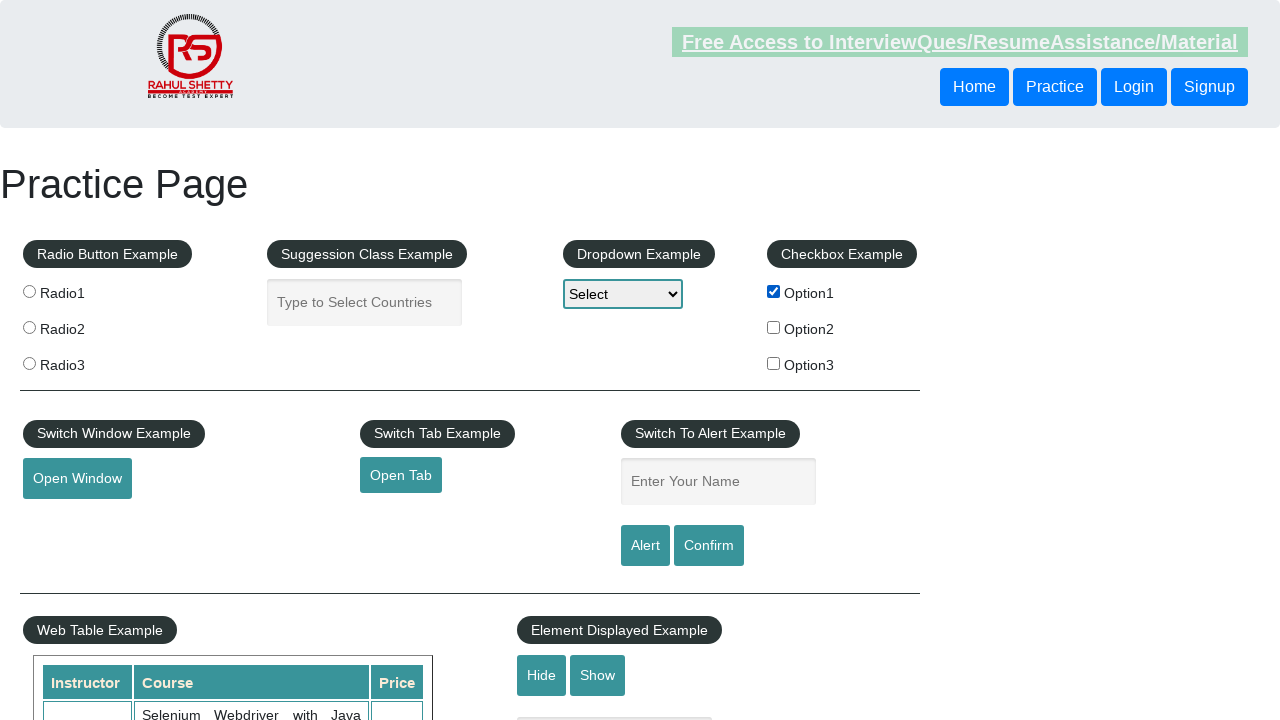

Verified checkbox option 1 is selected
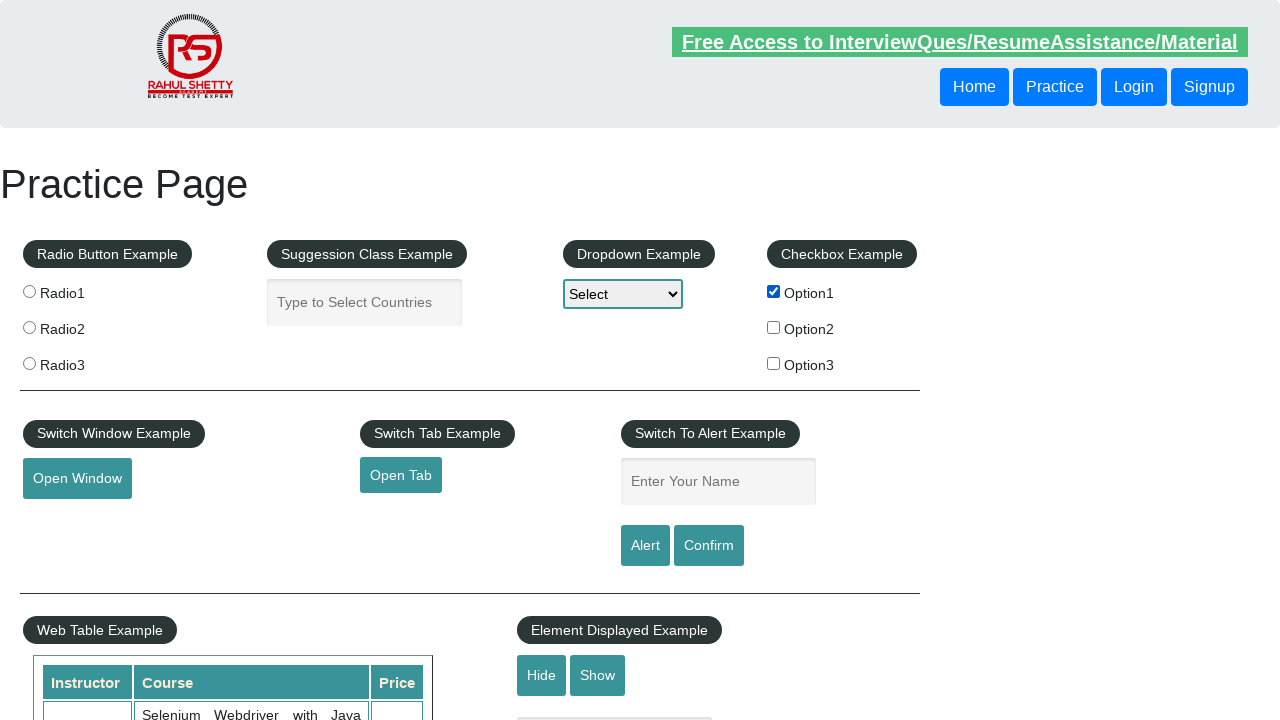

Clicked checkbox option 1 again to deselect it at (774, 291) on #checkBoxOption1
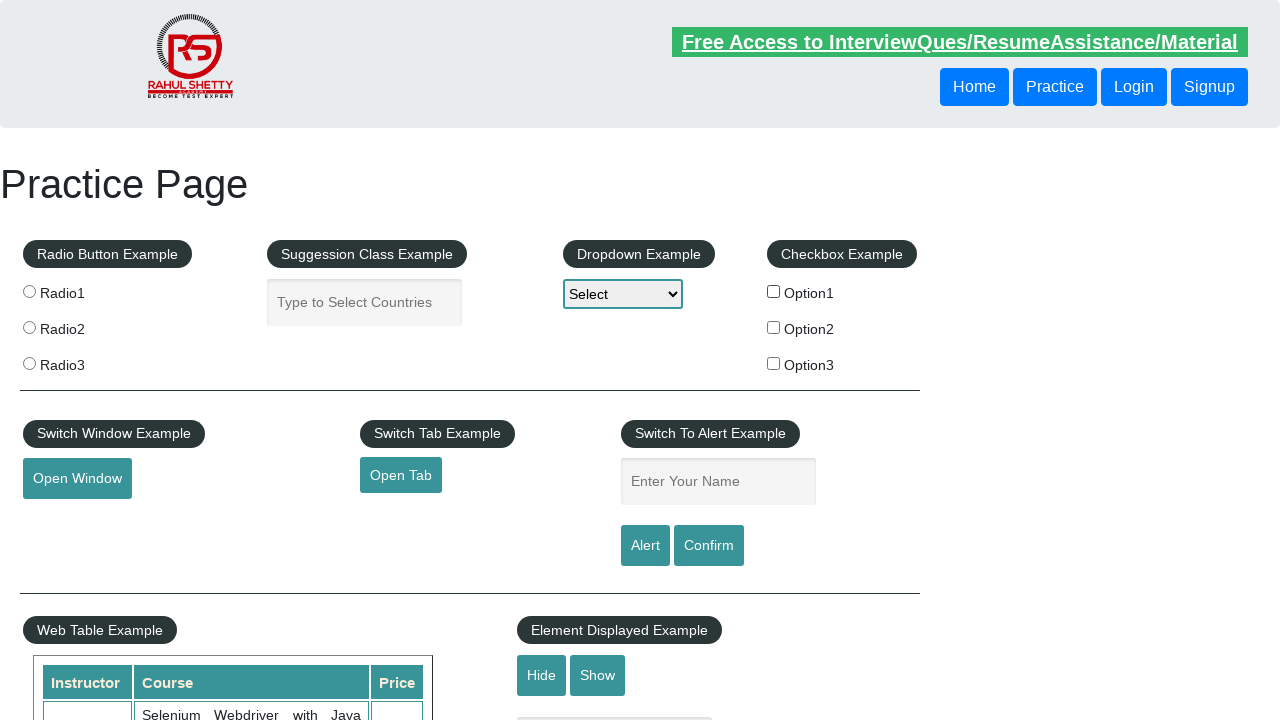

Verified checkbox option 1 is now deselected
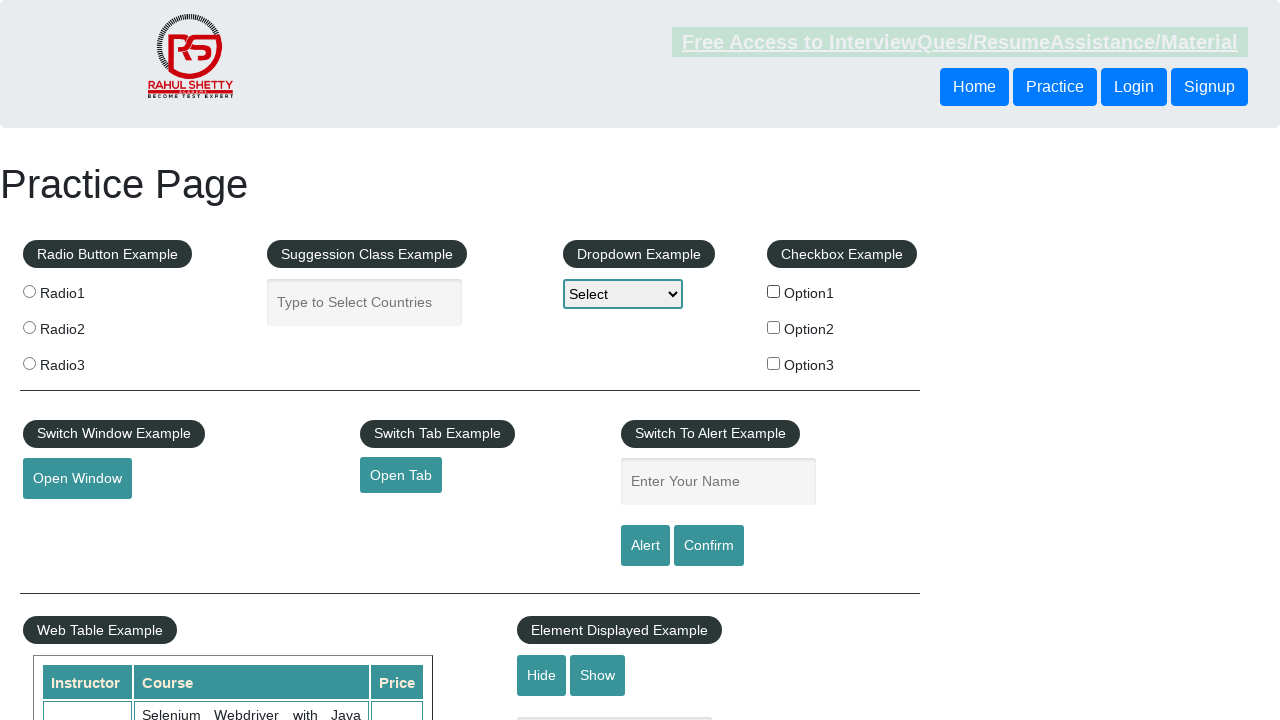

Counted total checkboxes on page: 0
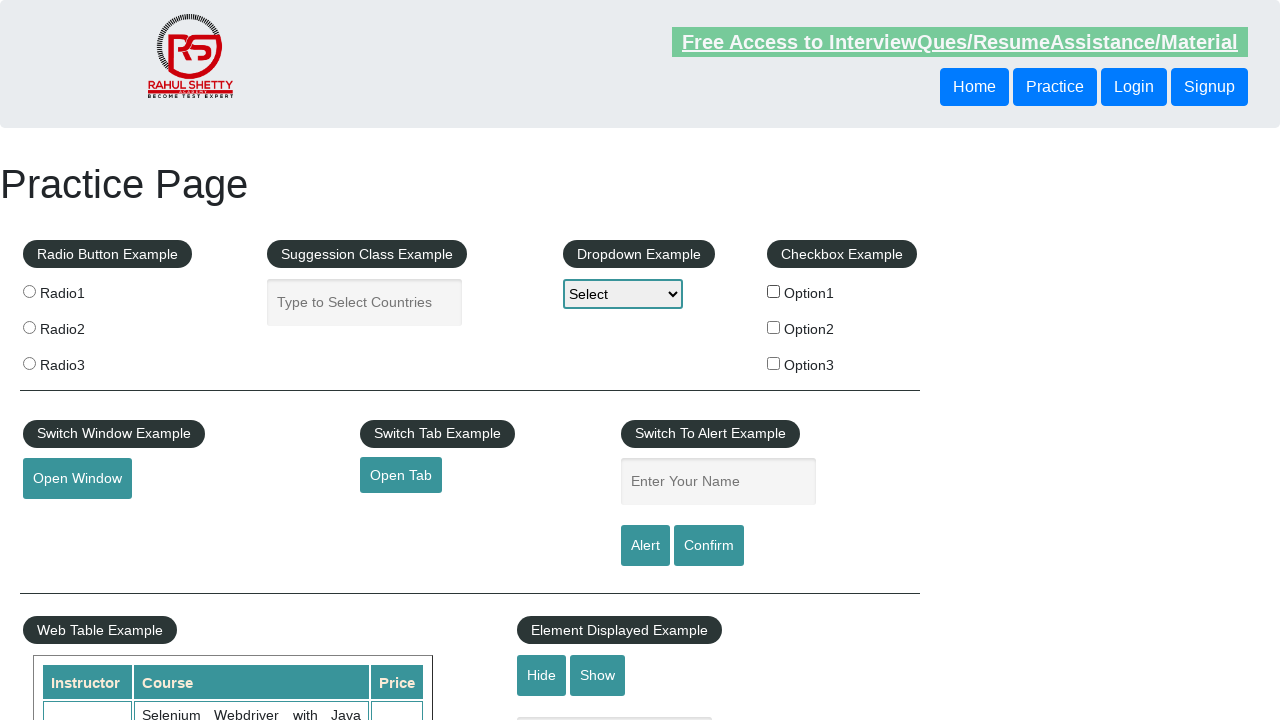

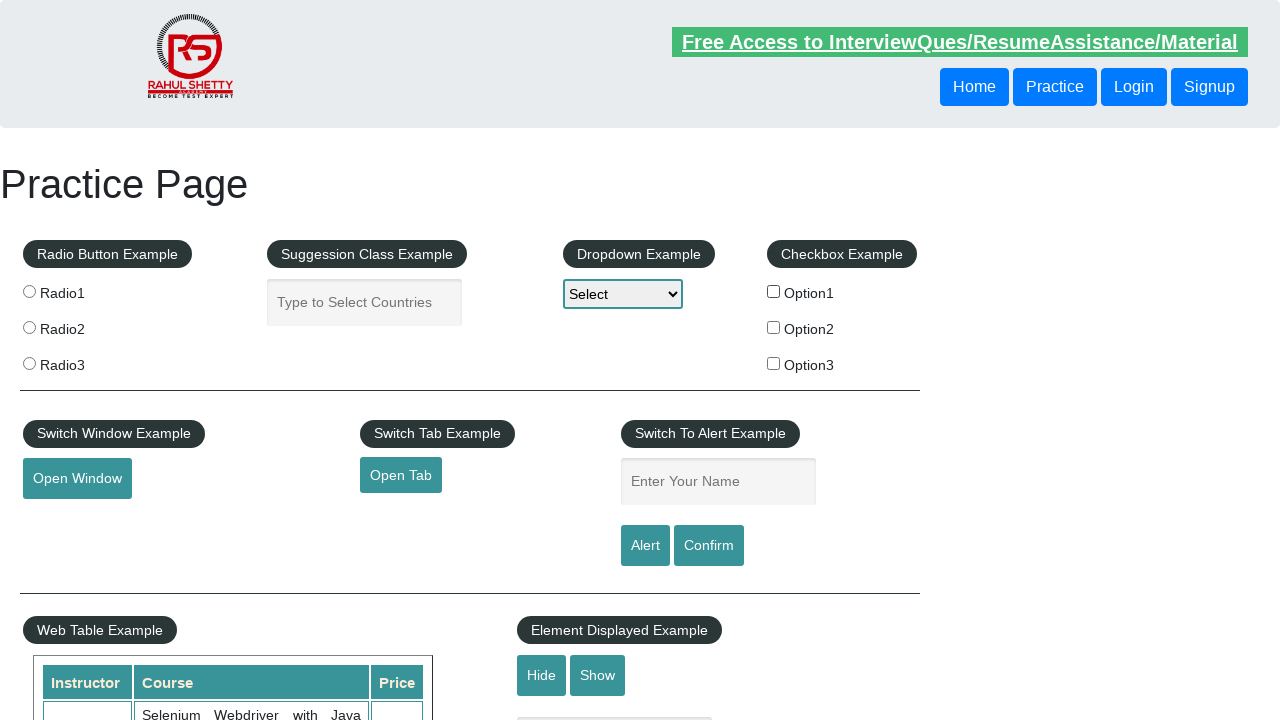